Tests deleting an entry from the web table and verifying it no longer appears

Starting URL: https://demoqa.com/webtables

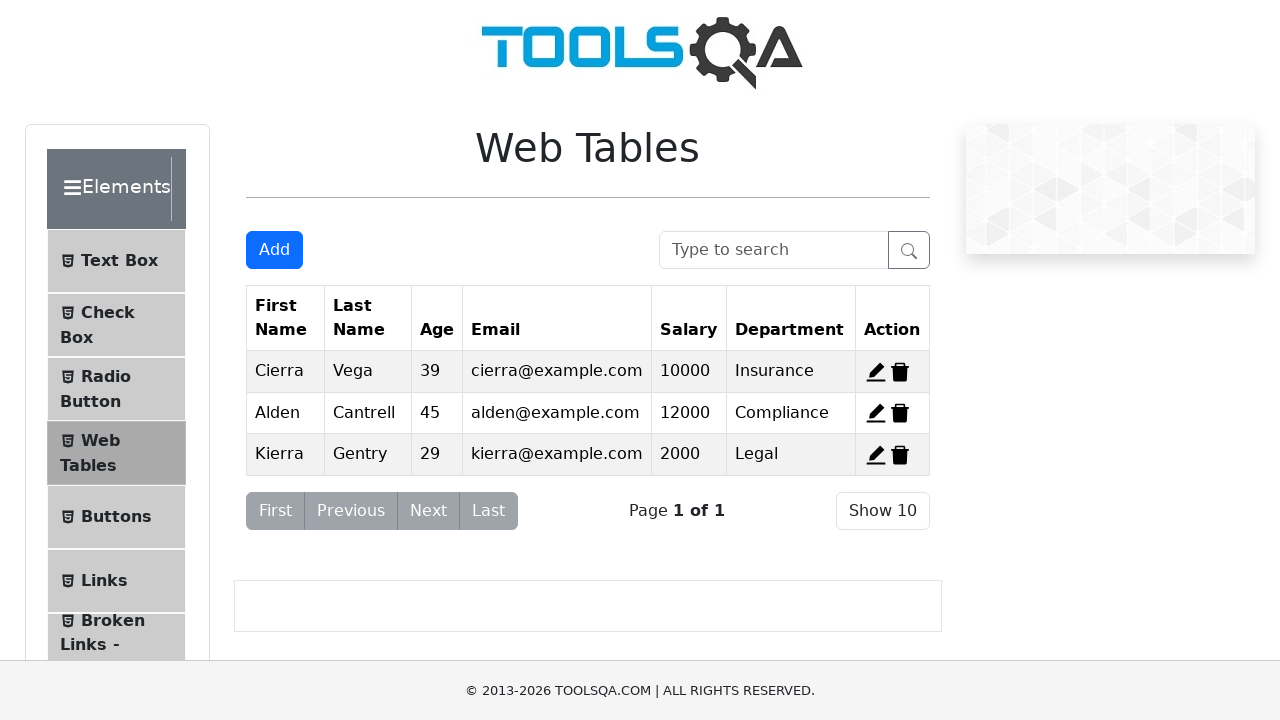

Clicked delete button for first record at (900, 372) on #delete-record-1
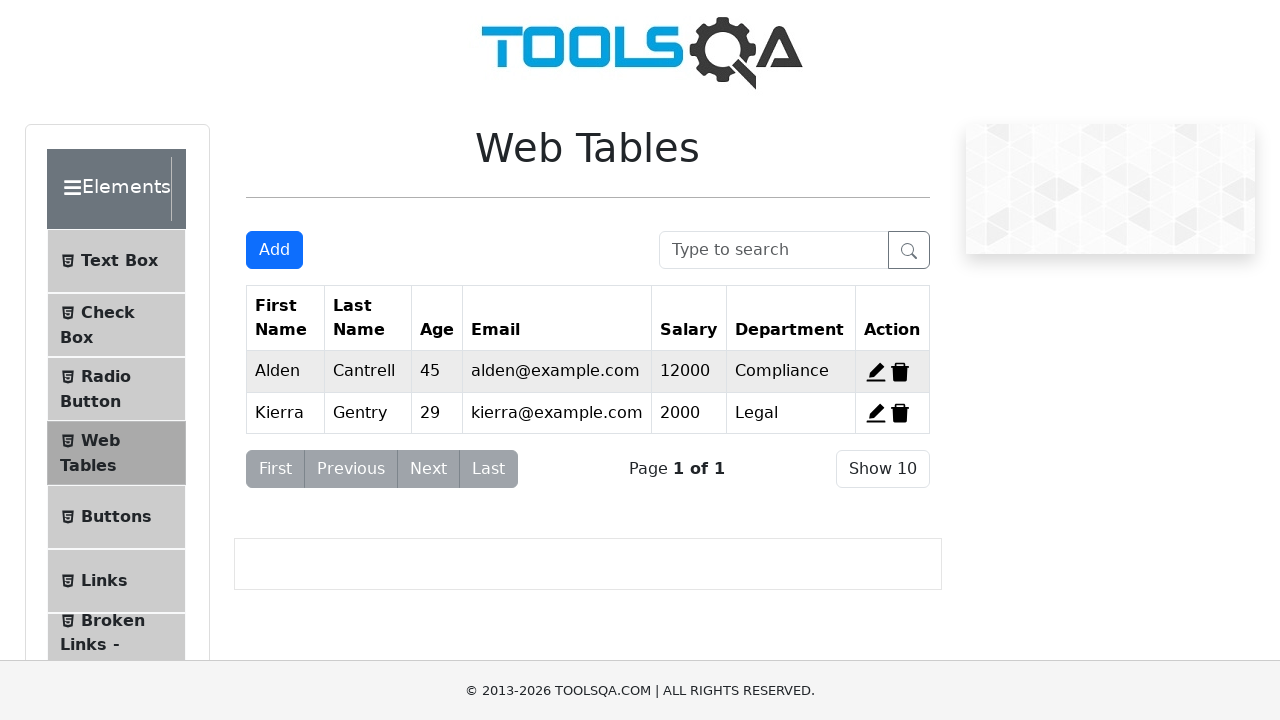

Waited for table to update after deletion
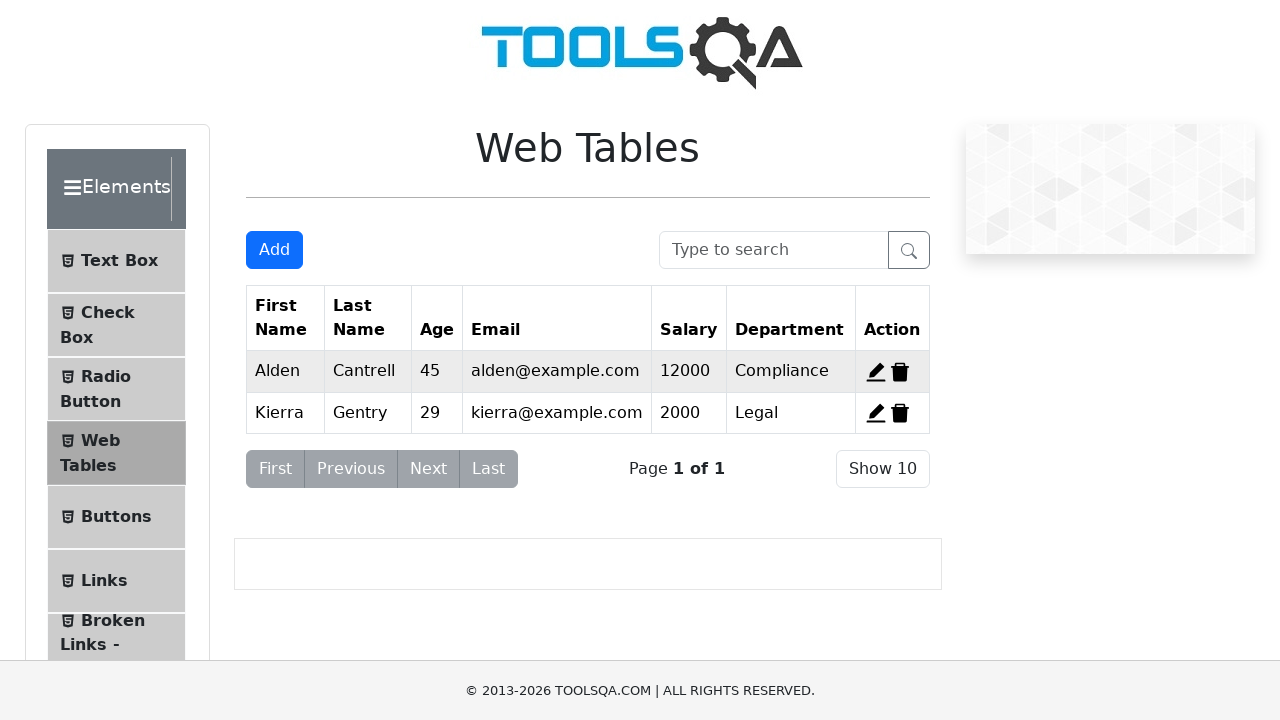

Verified deleted entry (Cierra Vega) is no longer visible in table
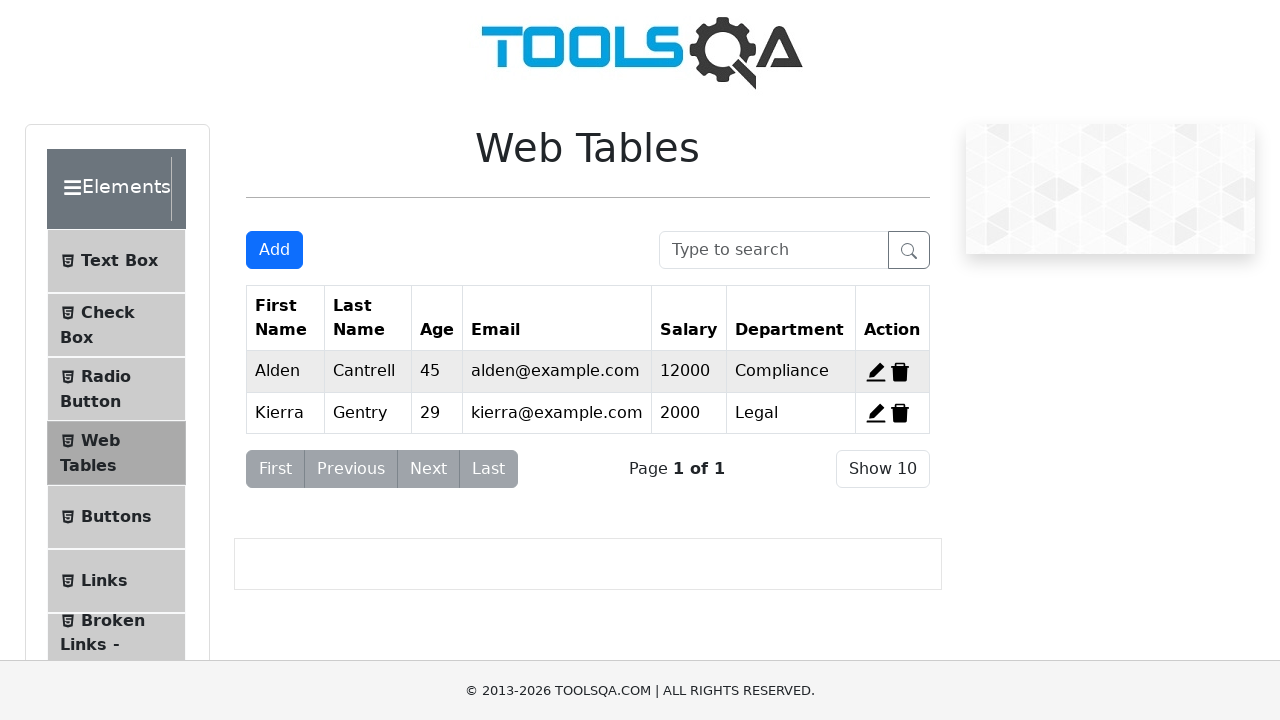

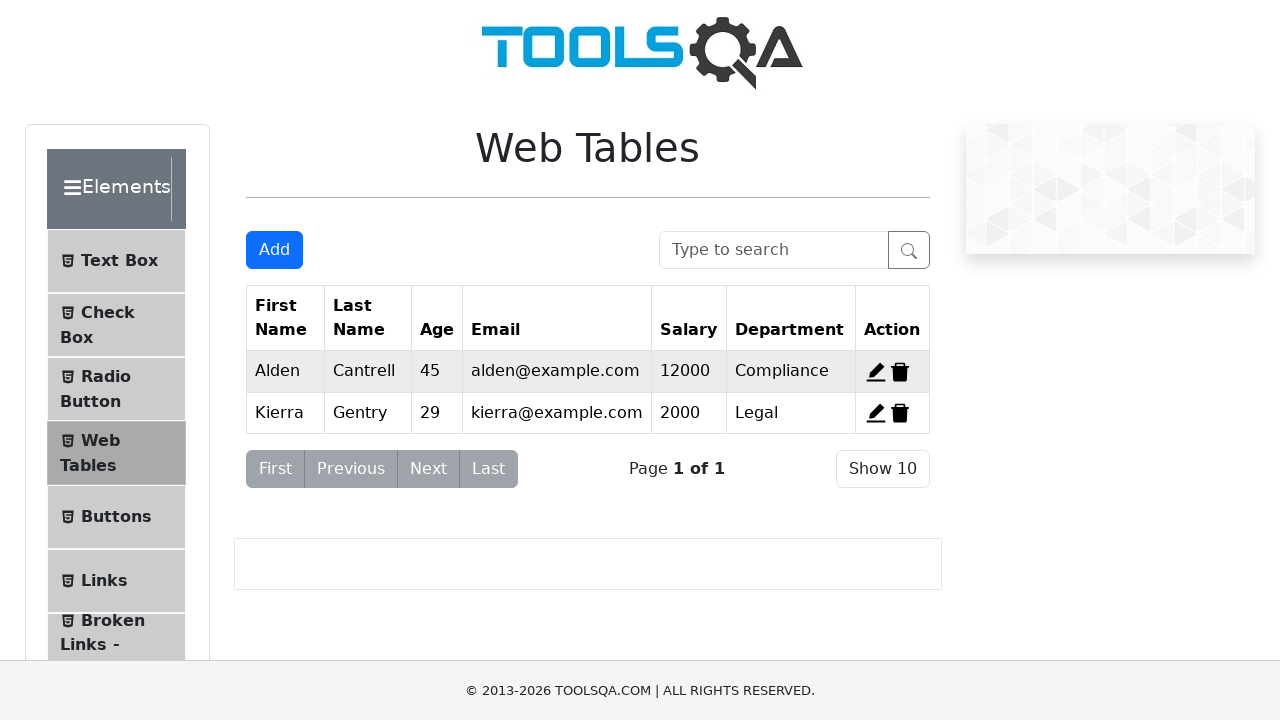